Tests that links to assets.serlo.org are not rewritten by clicking on a PDF link and verifying no error page appears.

Starting URL: https://serlo.org/transparenz

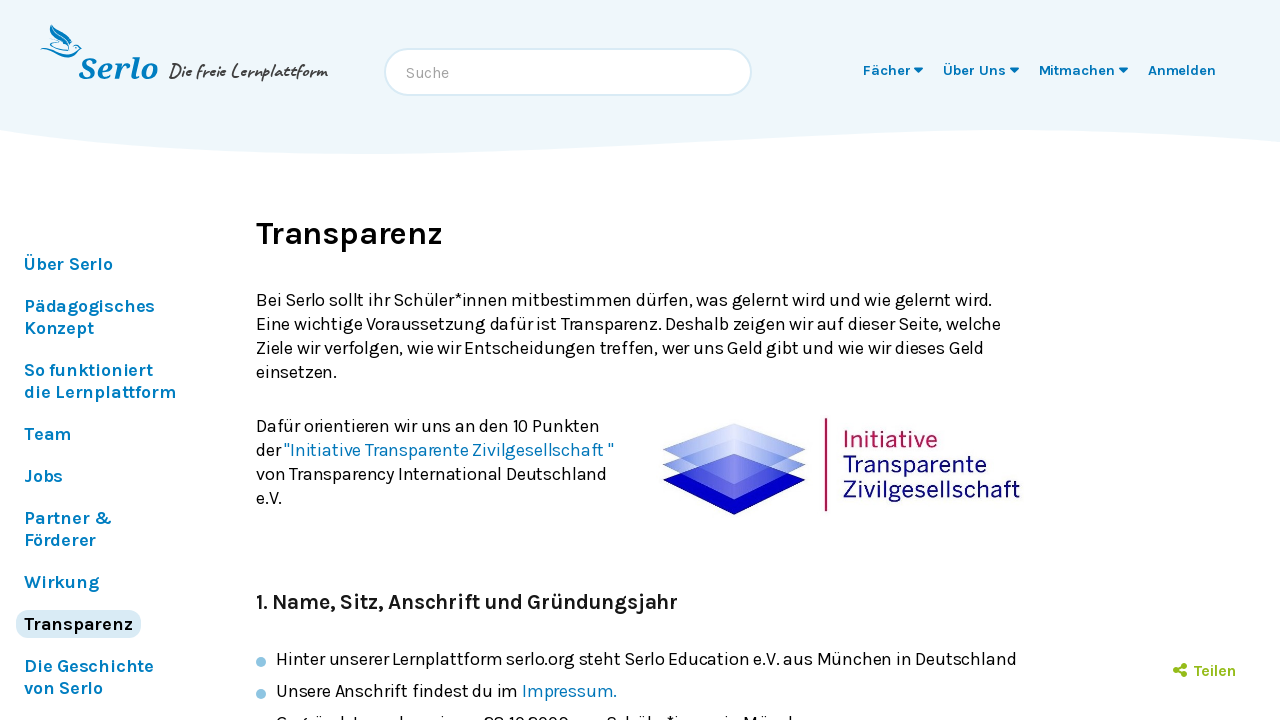

Clicked on Serlo Education Jahresbericht 2010 PDF link at (414, 361) on text=Serlo Education Jahresbericht 2010
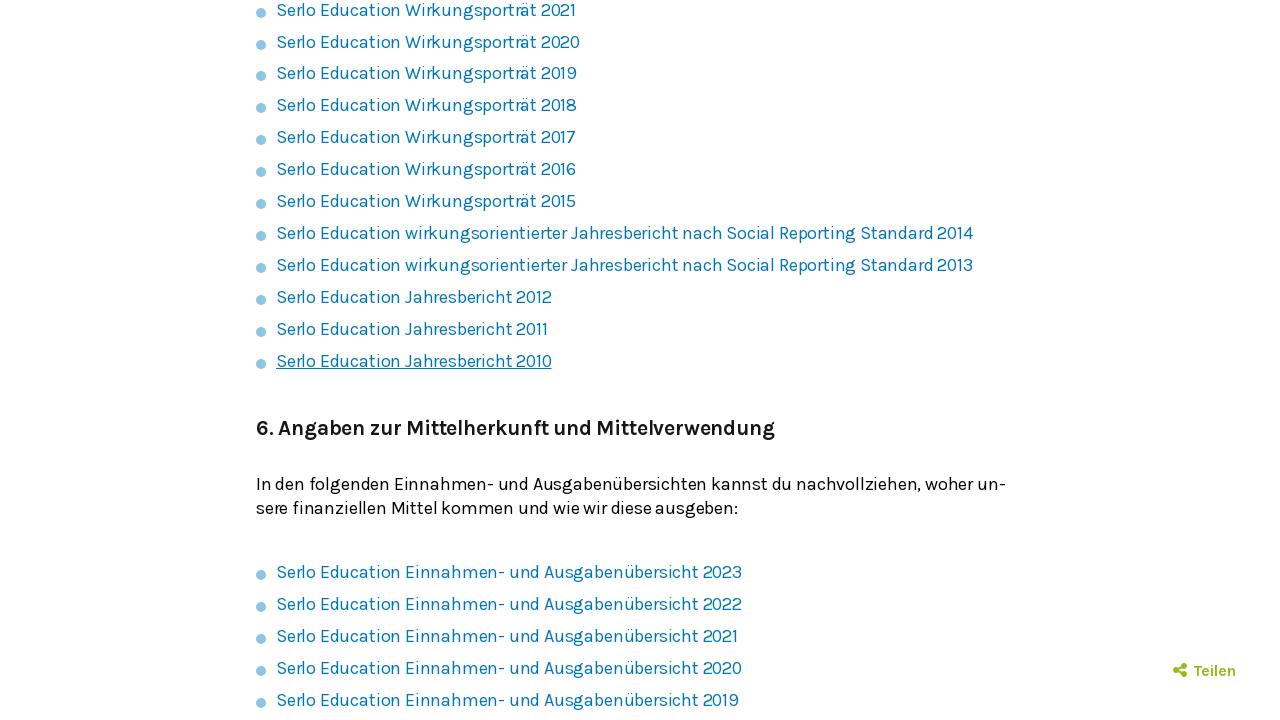

Waited 2 seconds for navigation/download to complete
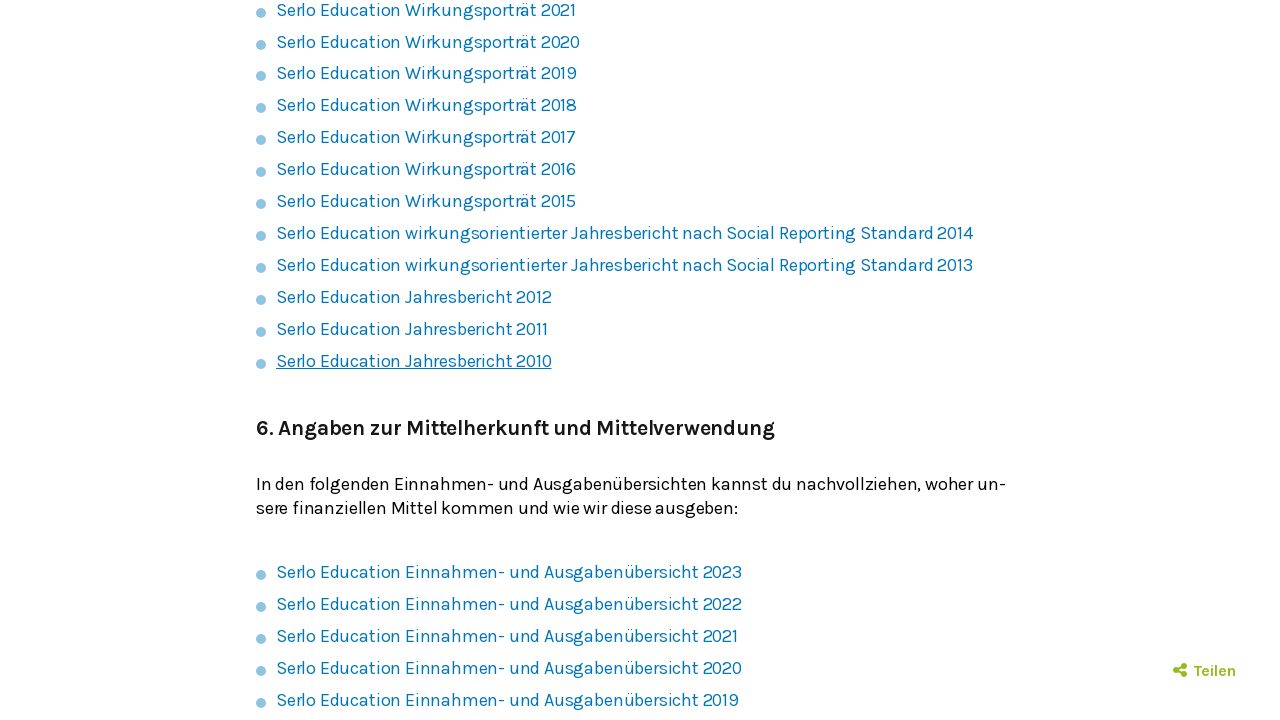

Verified no error page appeared - assets.serlo.org link was not rewritten
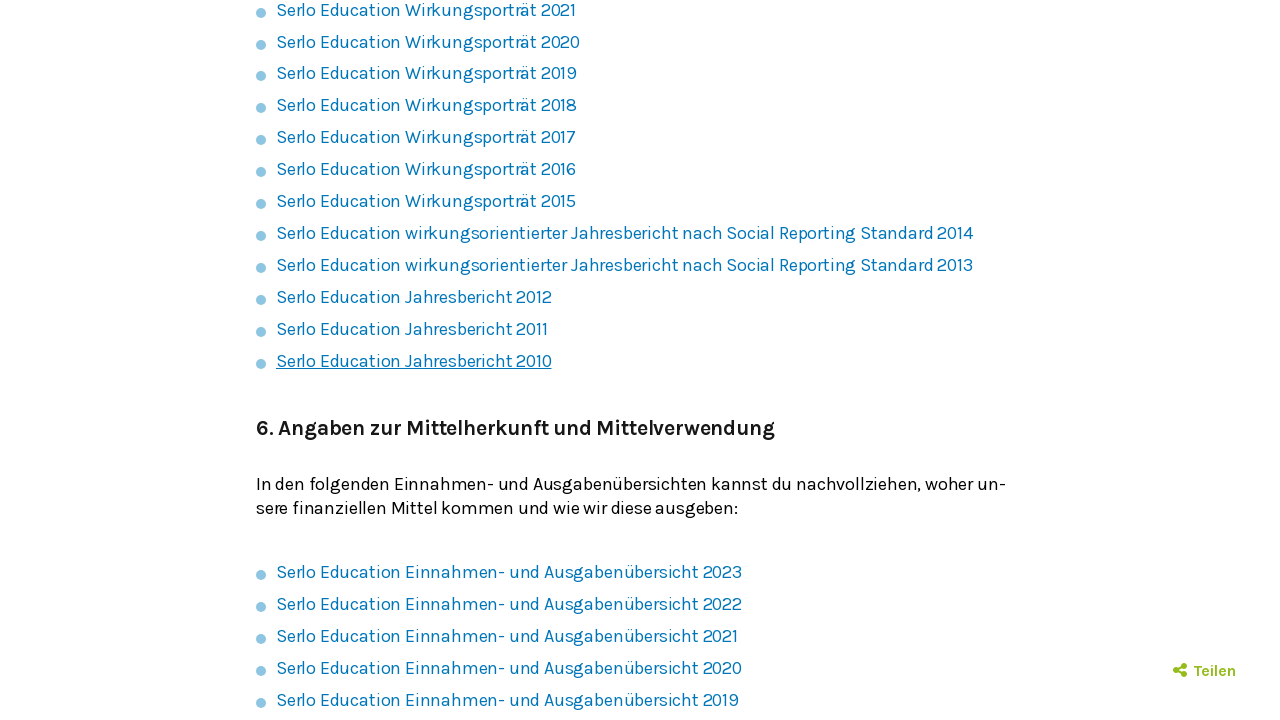

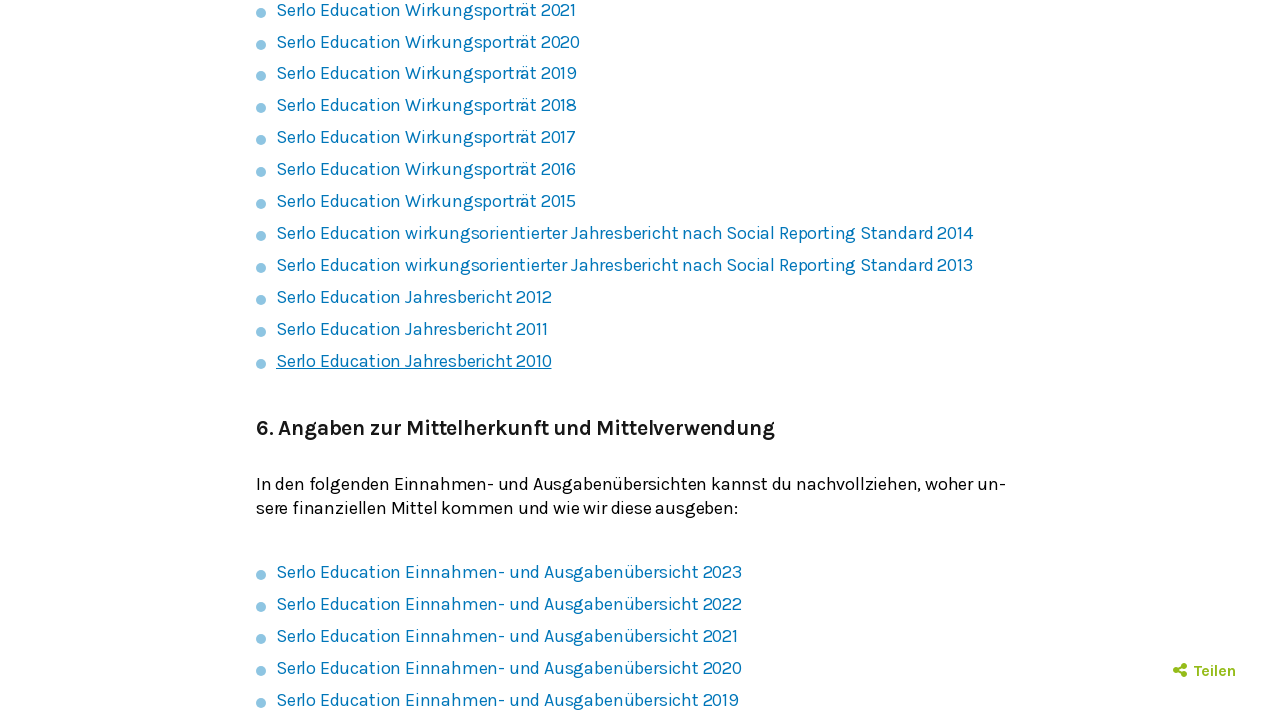